Tests JavaScript alert handling by clicking a button that triggers an alert, accepting it, and verifying the result message

Starting URL: https://the-internet.herokuapp.com/javascript_alerts

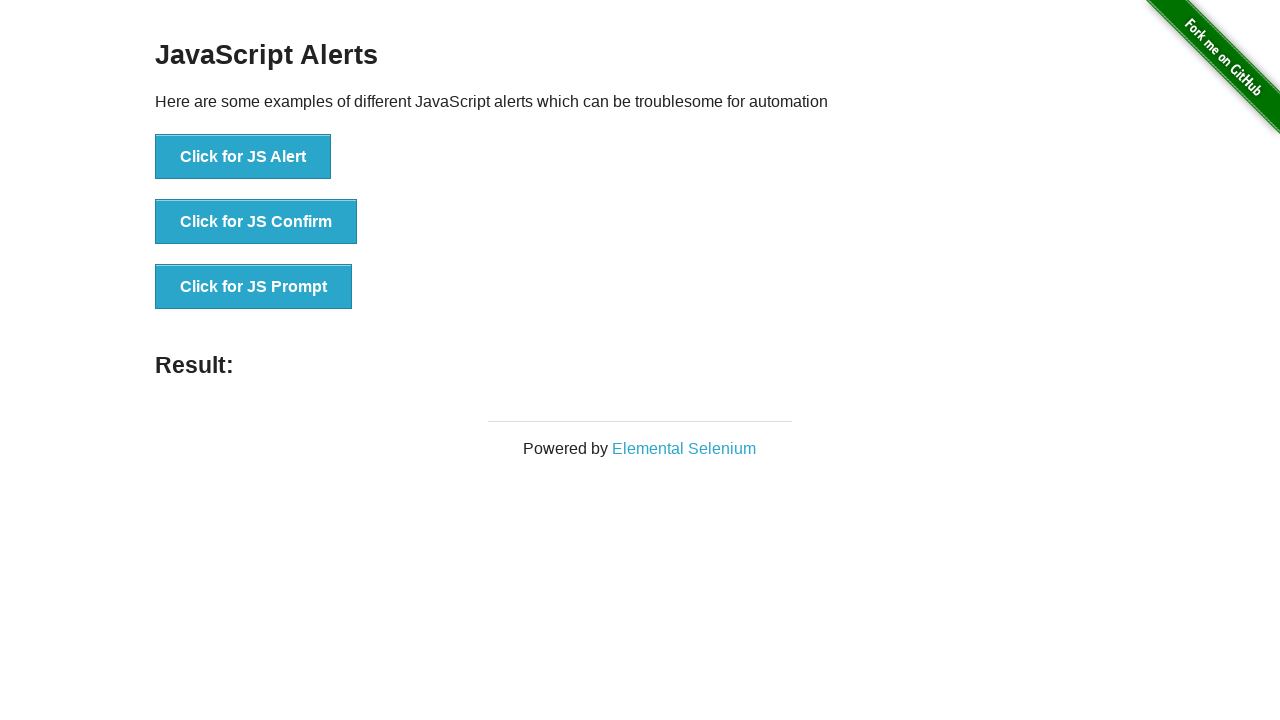

Set up dialog handler to automatically accept alerts
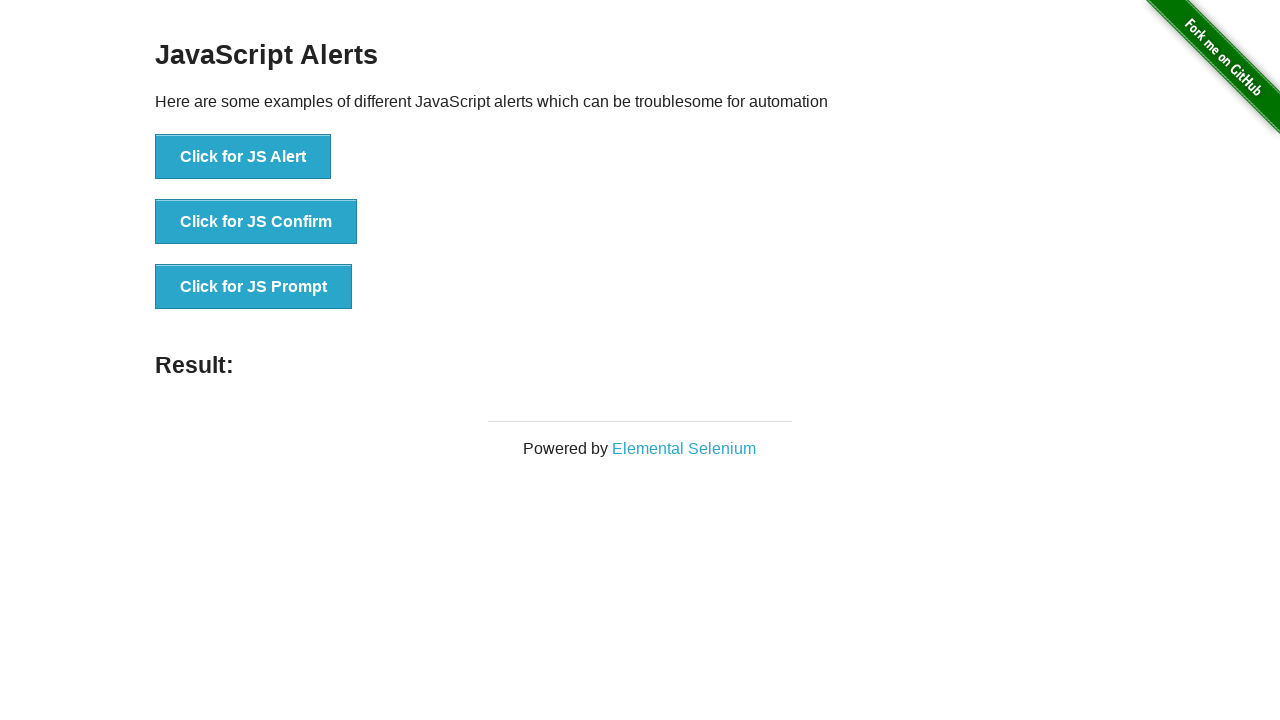

Clicked button to trigger JavaScript alert at (243, 157) on xpath=//button[text()='Click for JS Alert']
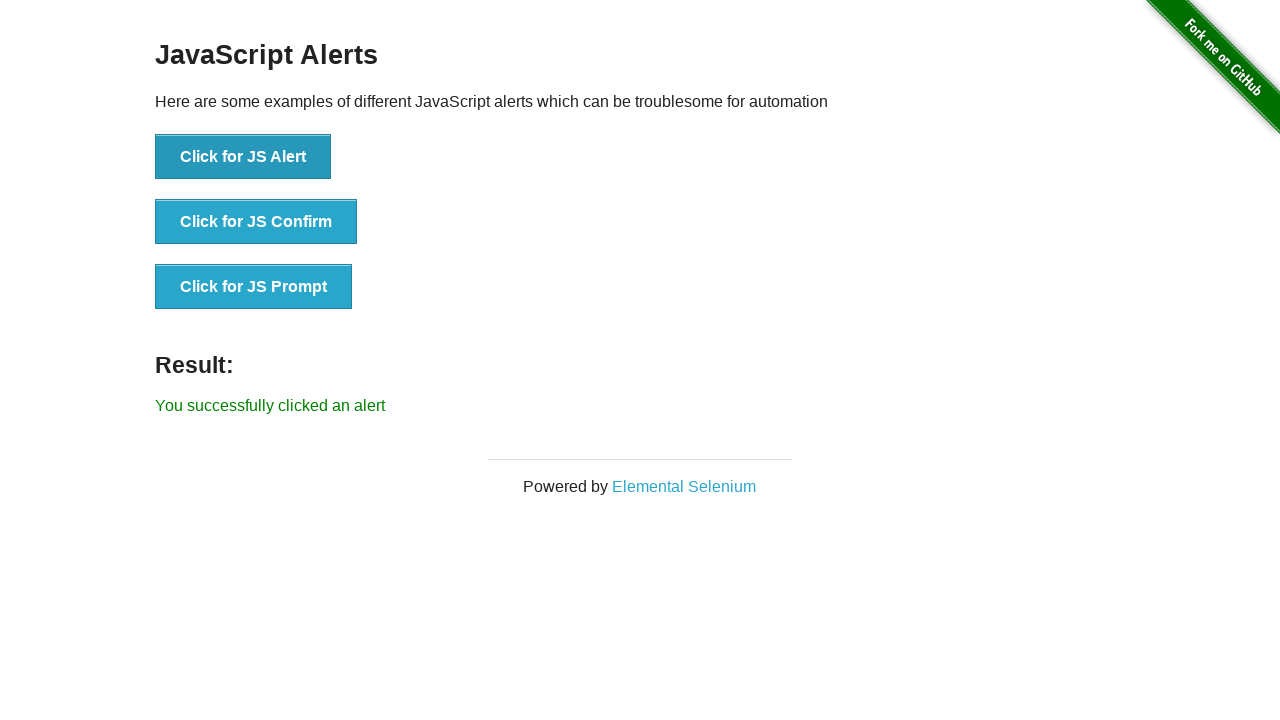

Result message element loaded
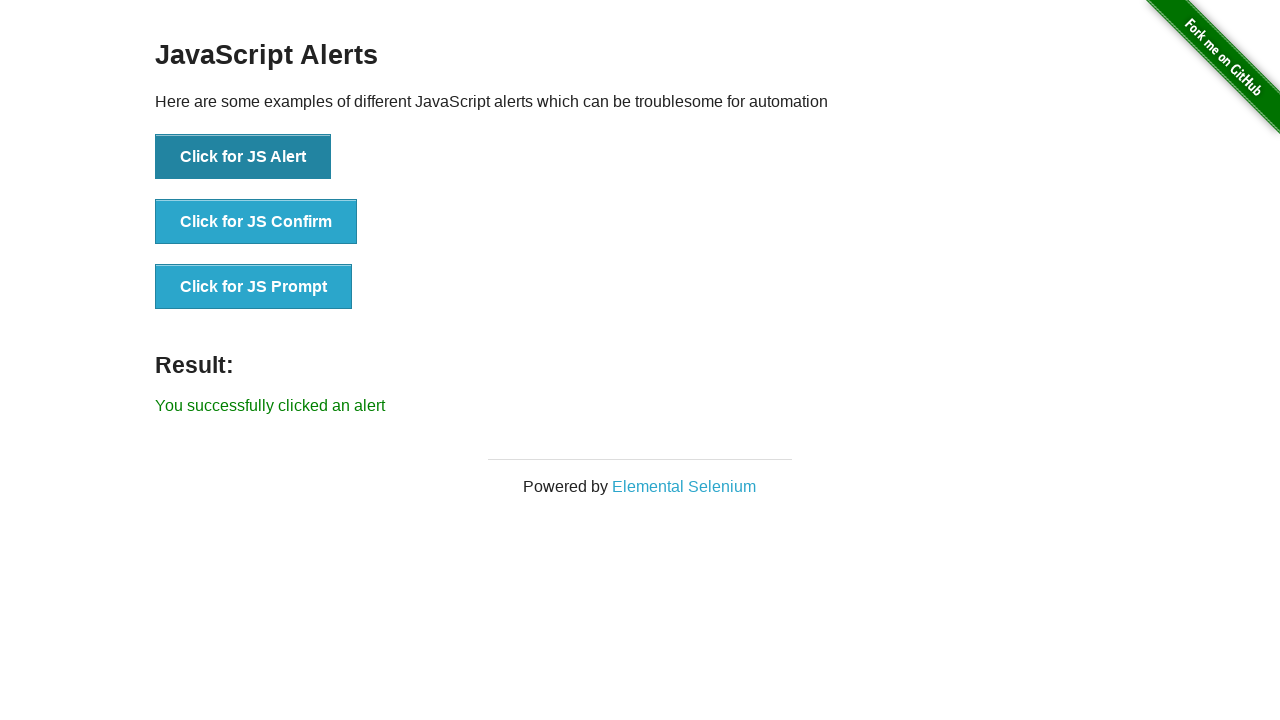

Retrieved result message: 'You successfully clicked an alert'
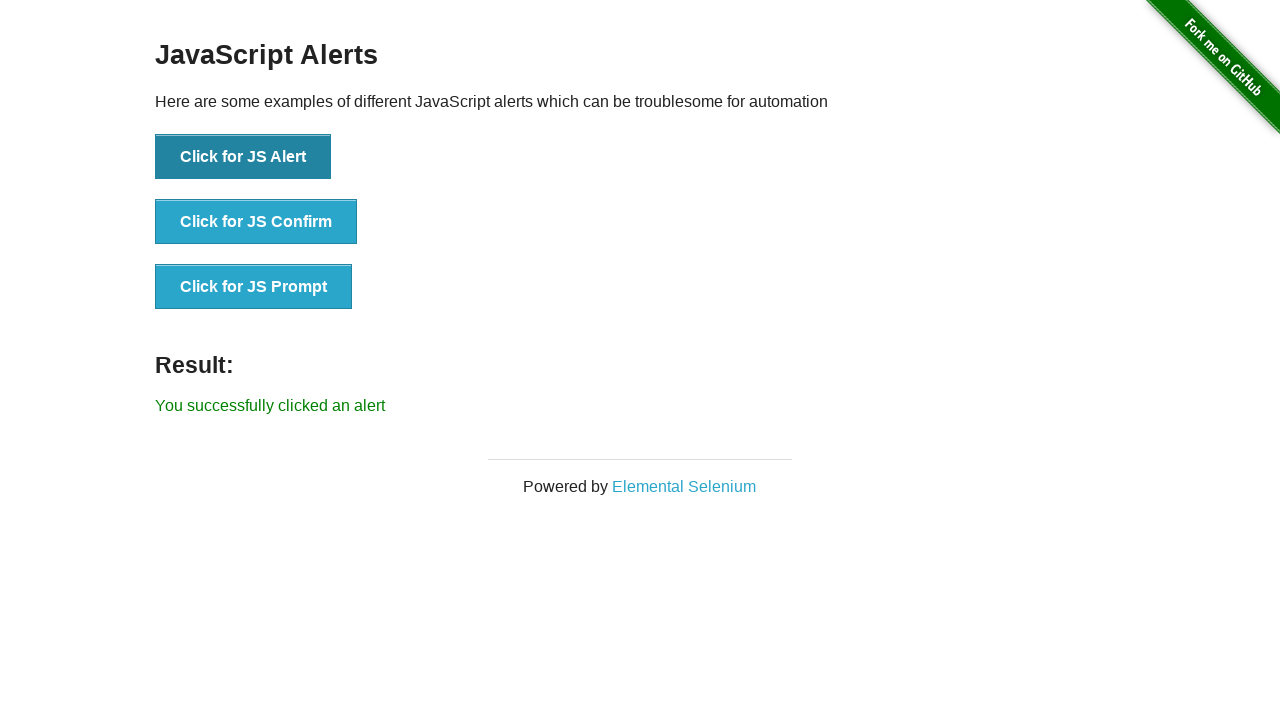

Verified result message matches expected text
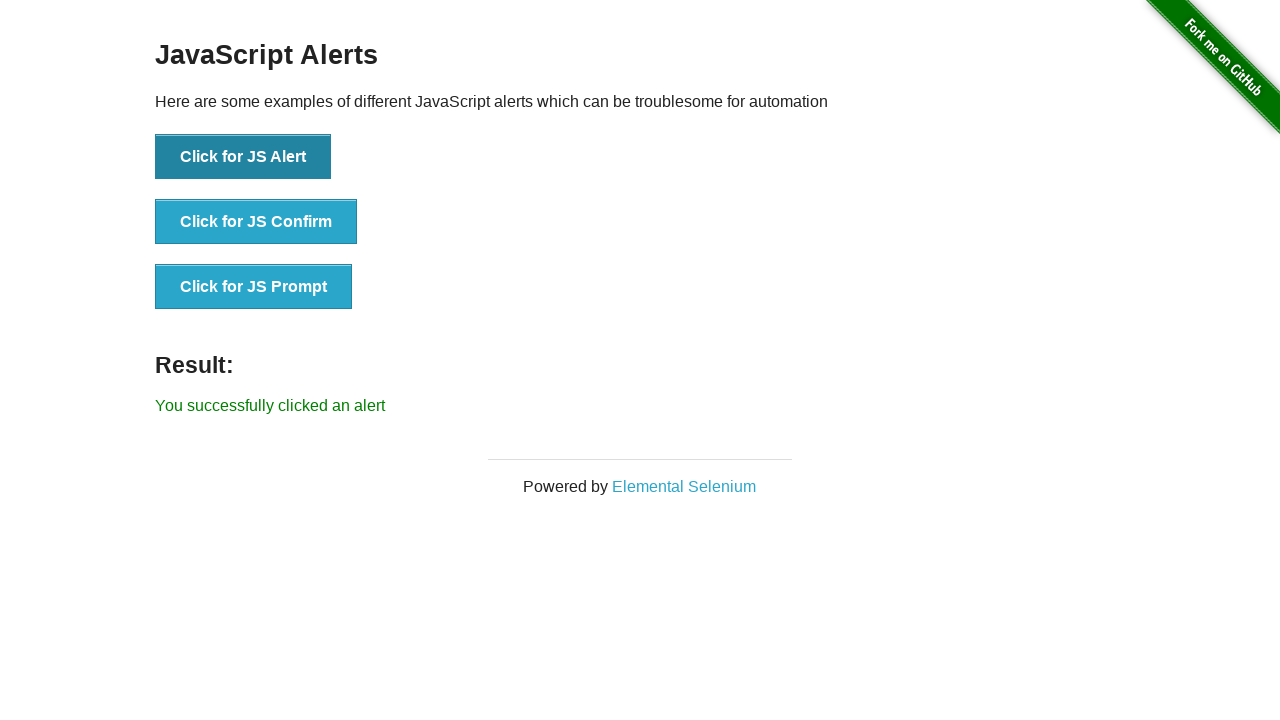

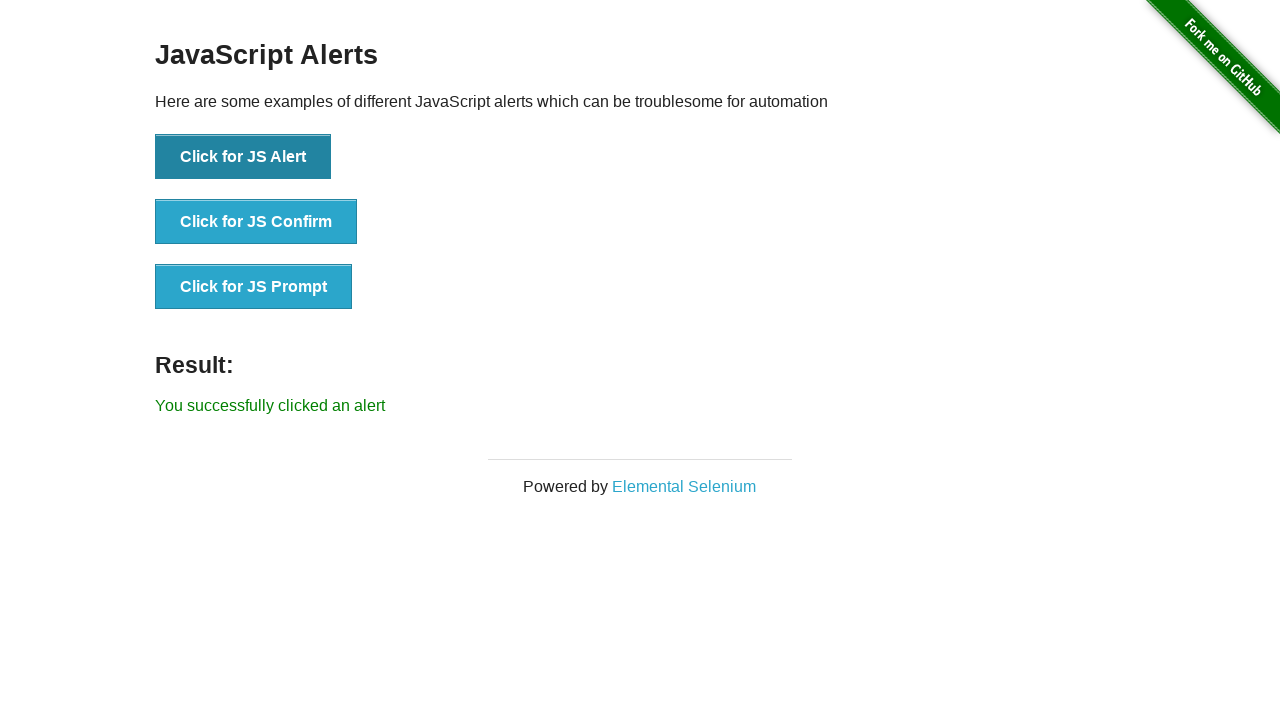